Tests datepicker functionality by opening a date picker, navigating to a specific month/year (March 2026), and selecting a specific date (21st)

Starting URL: https://testautomationpractice.blogspot.com/

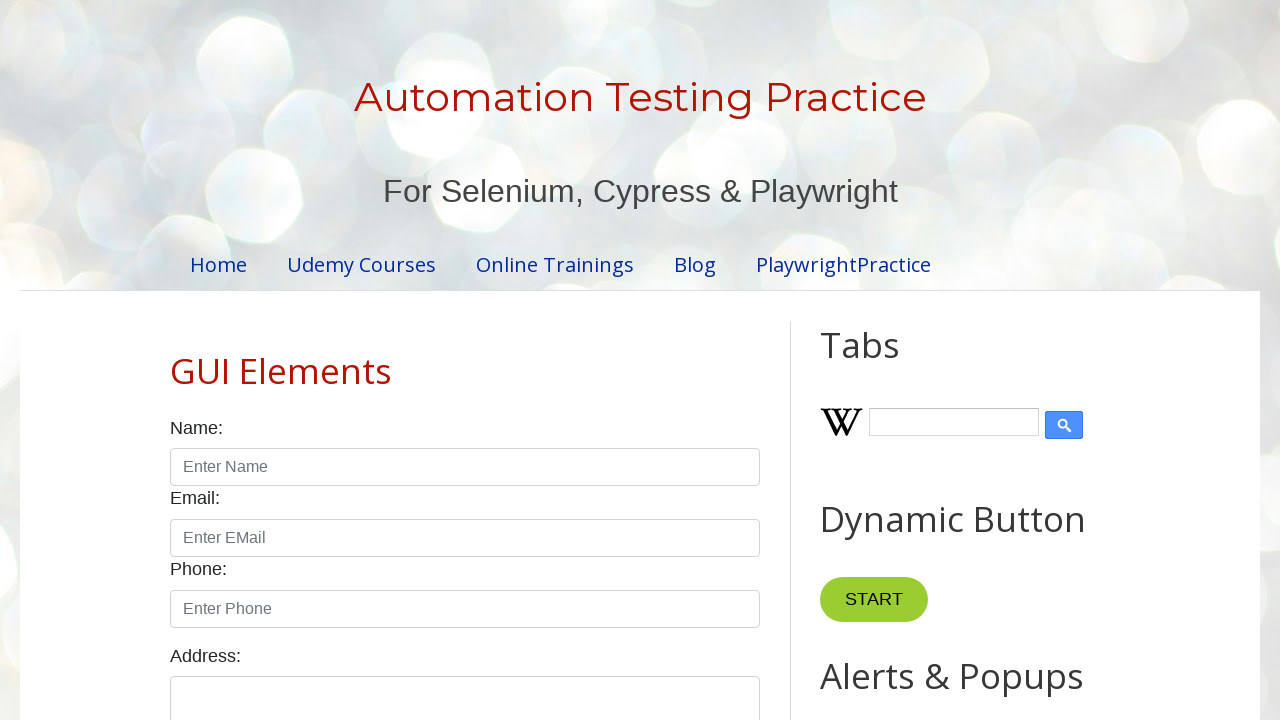

Clicked on datepicker to open it at (515, 360) on #datepicker
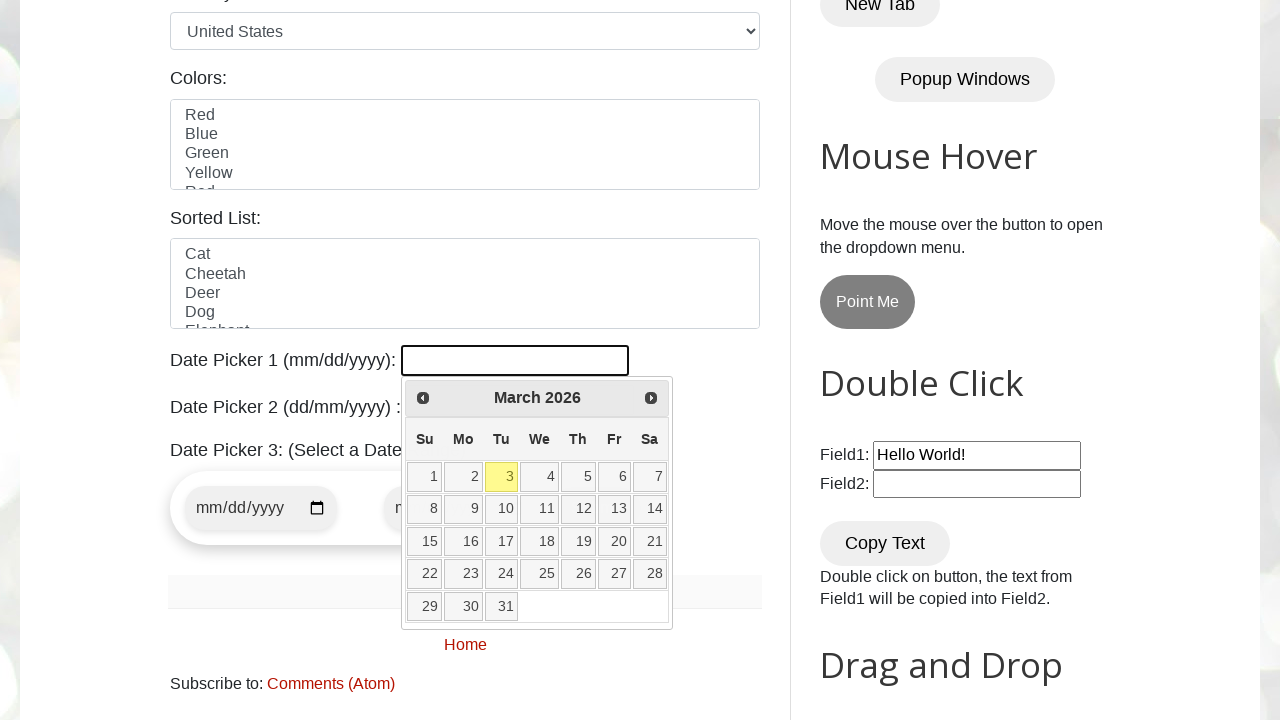

Retrieved current year from datepicker
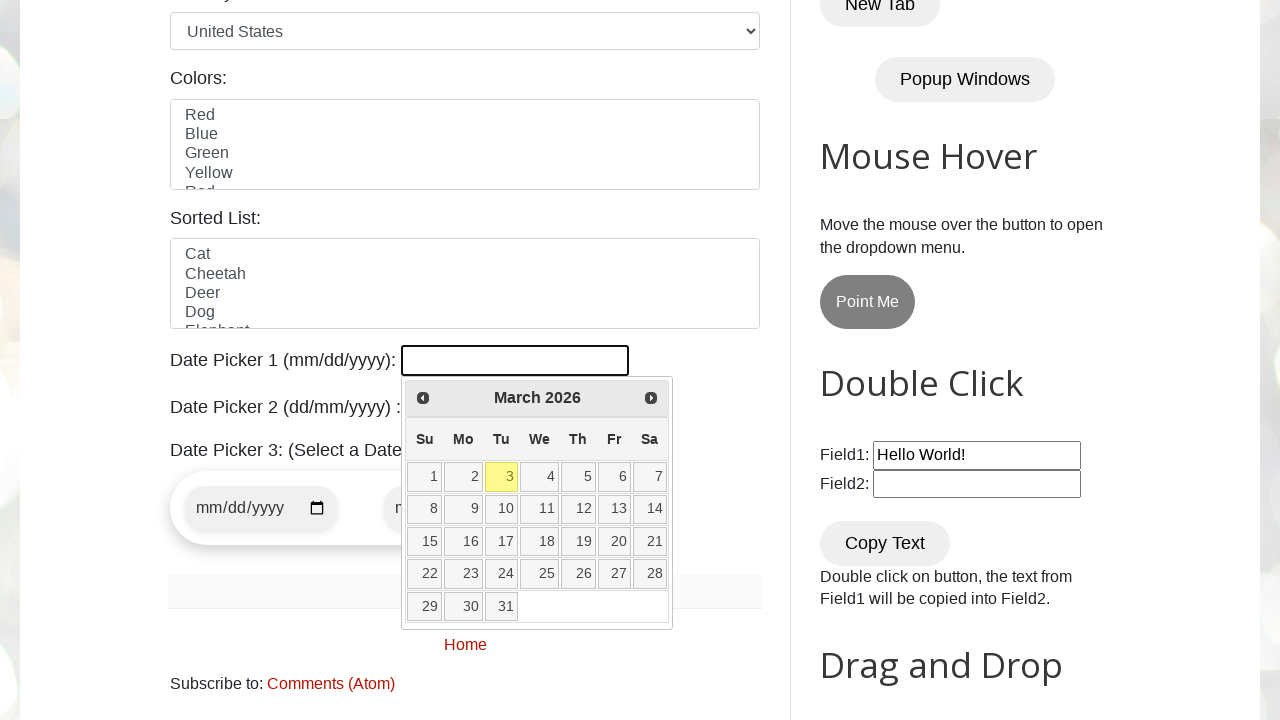

Retrieved current month from datepicker
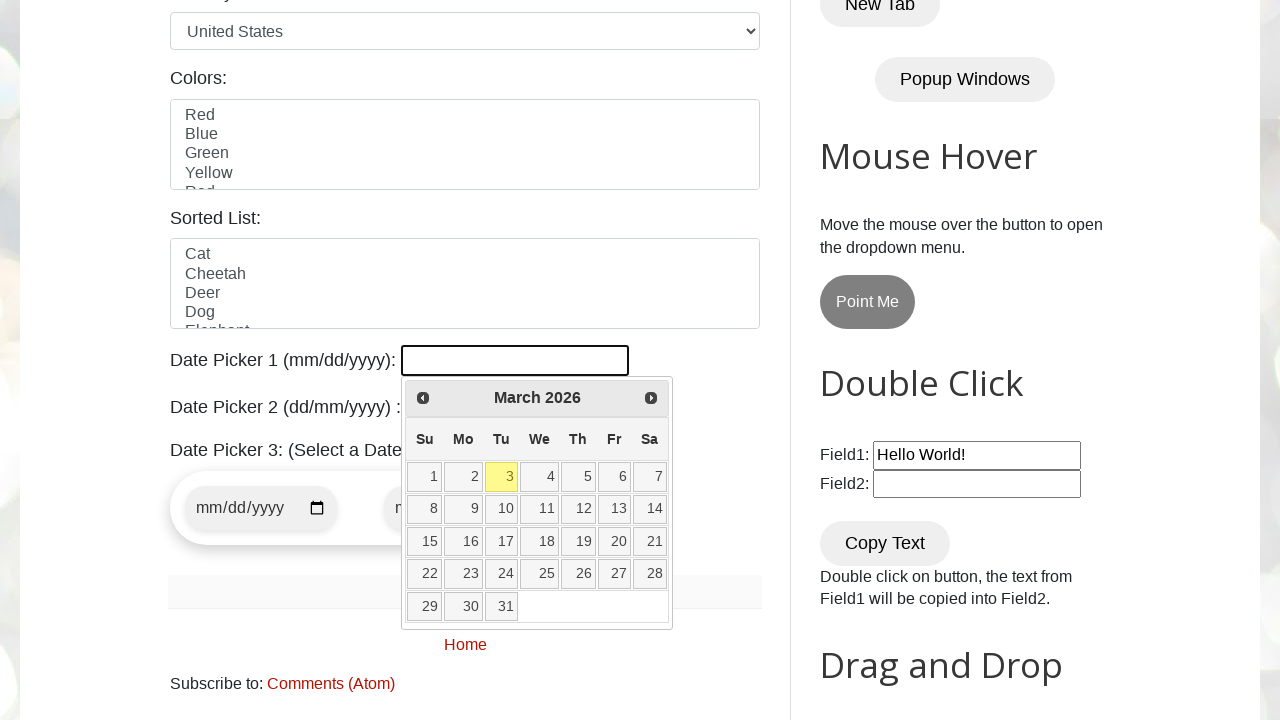

Reached target date: March 2026
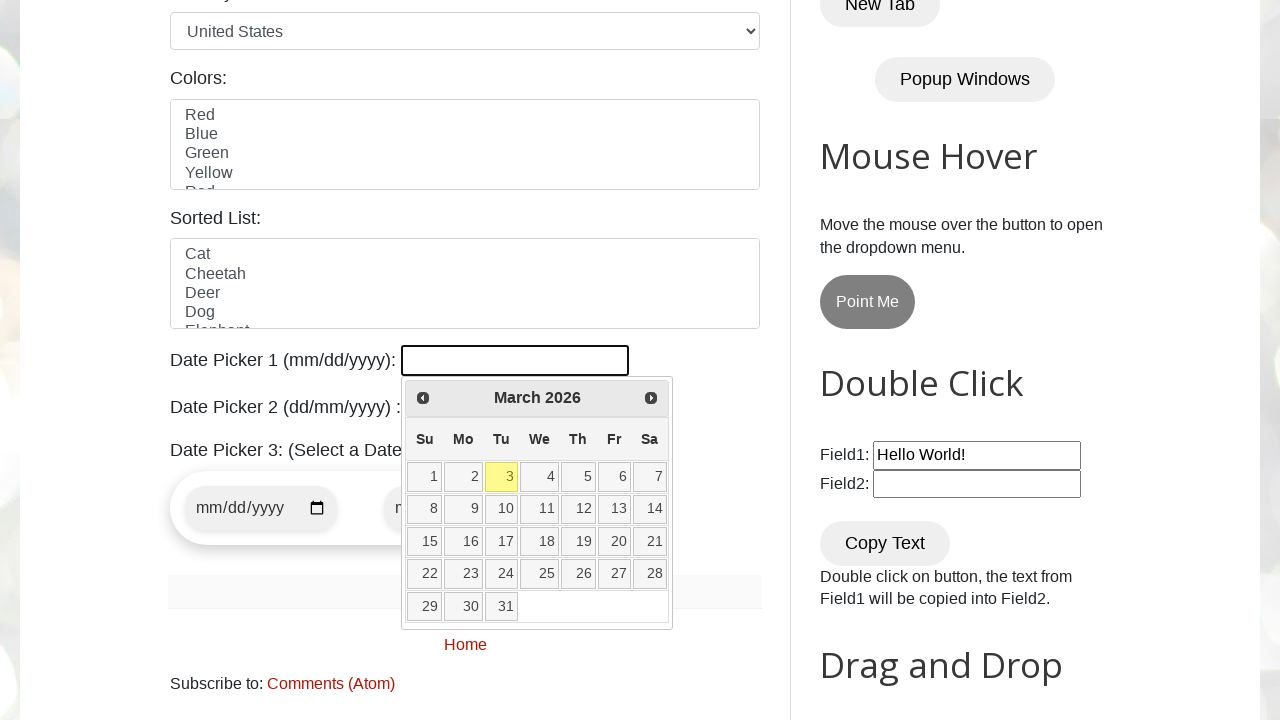

Retrieved all available date elements from datepicker
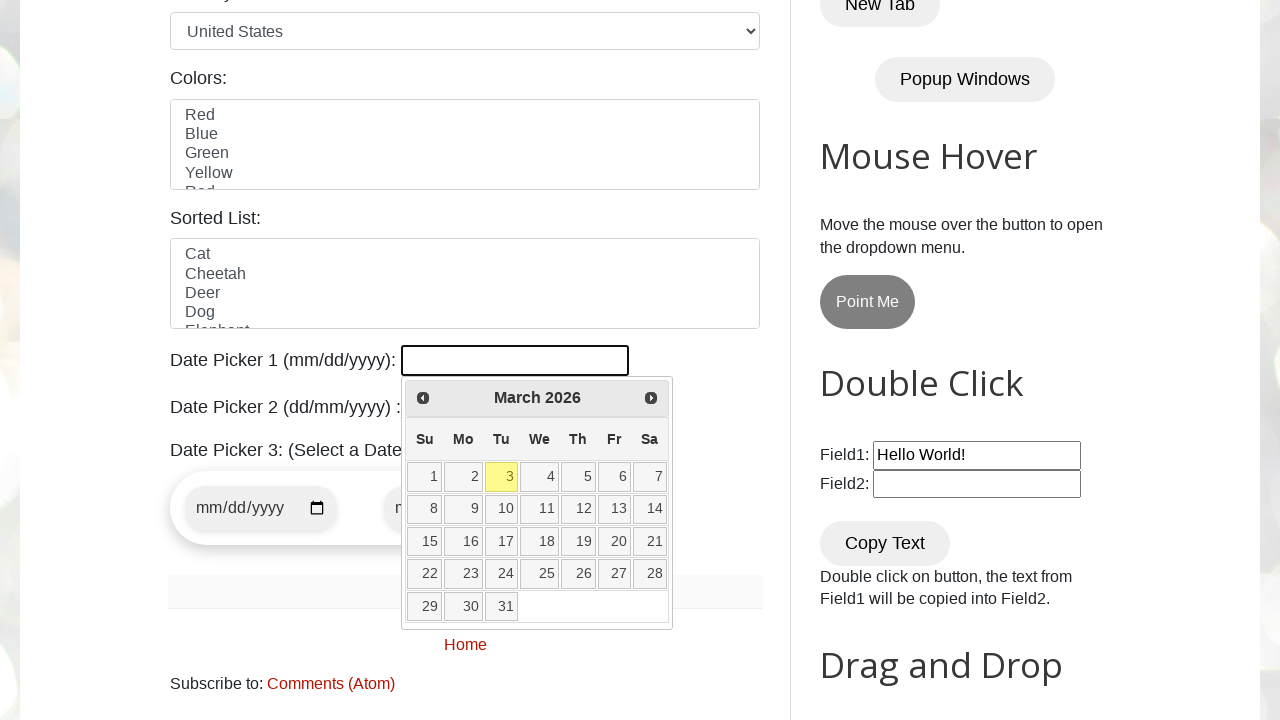

Clicked on date 21 to select it at (650, 542) on xpath=//a[@class="ui-state-default"] >> nth=19
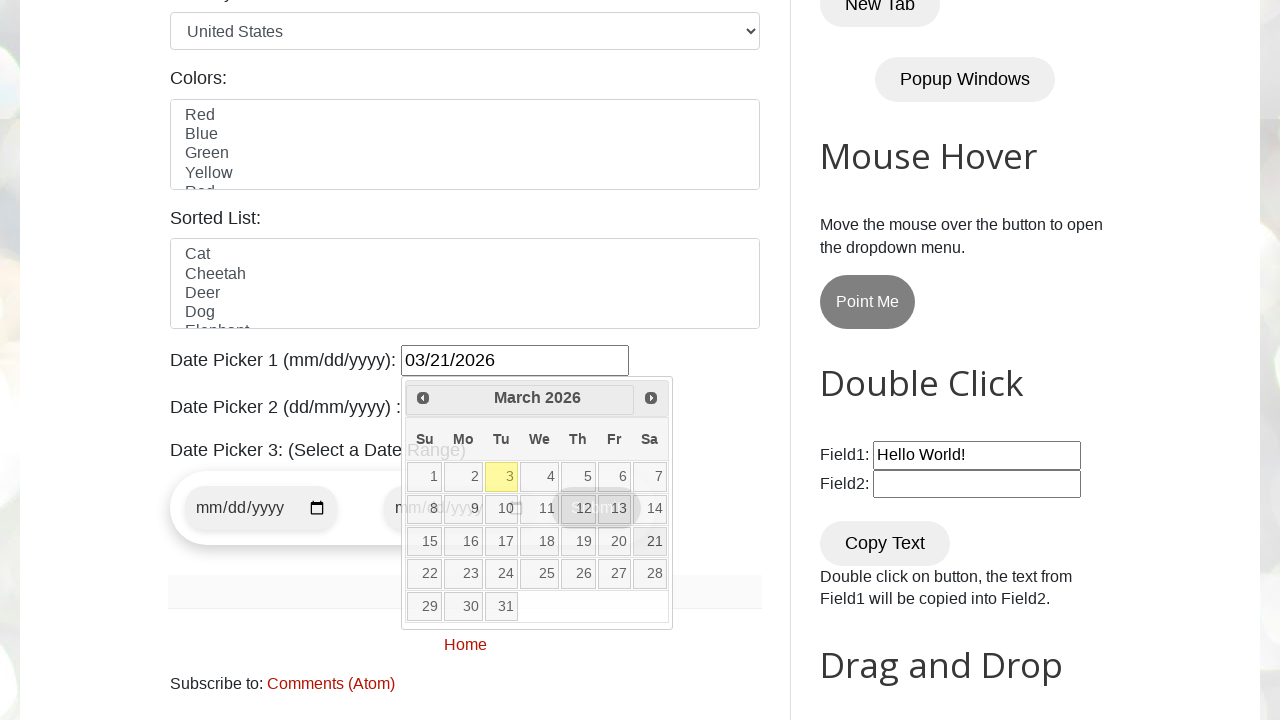

Waited for datepicker selection to be processed
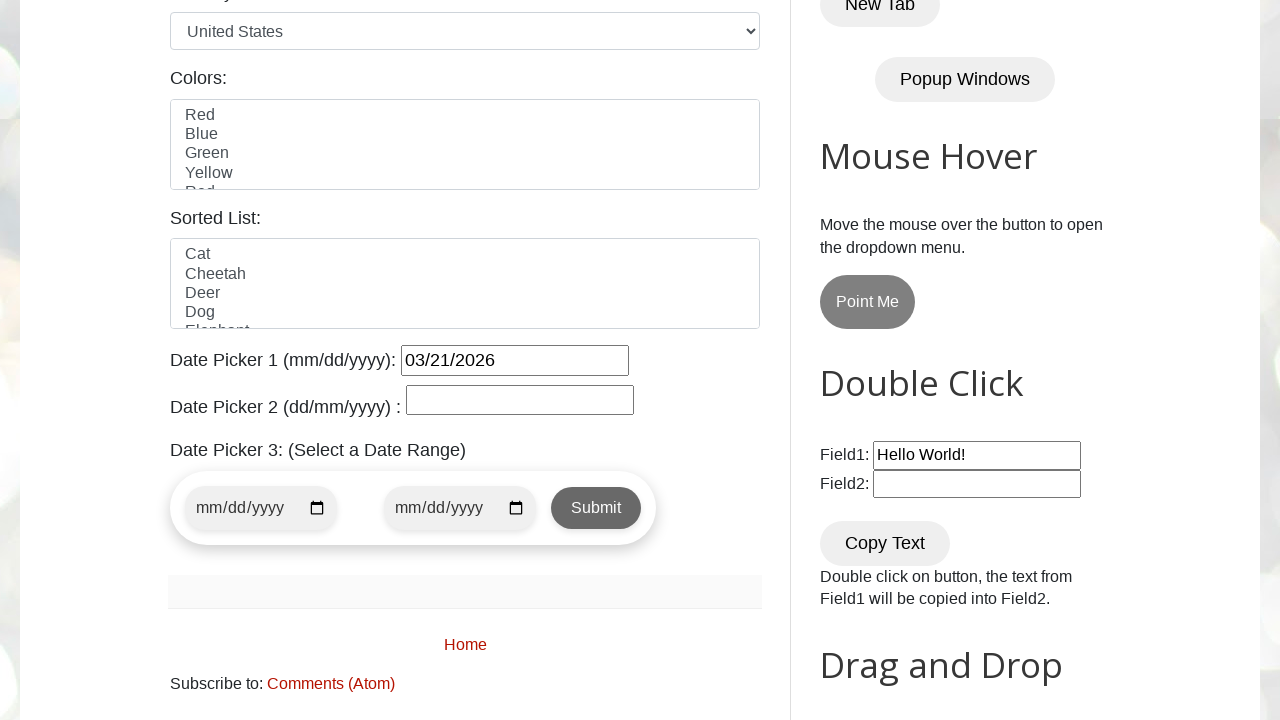

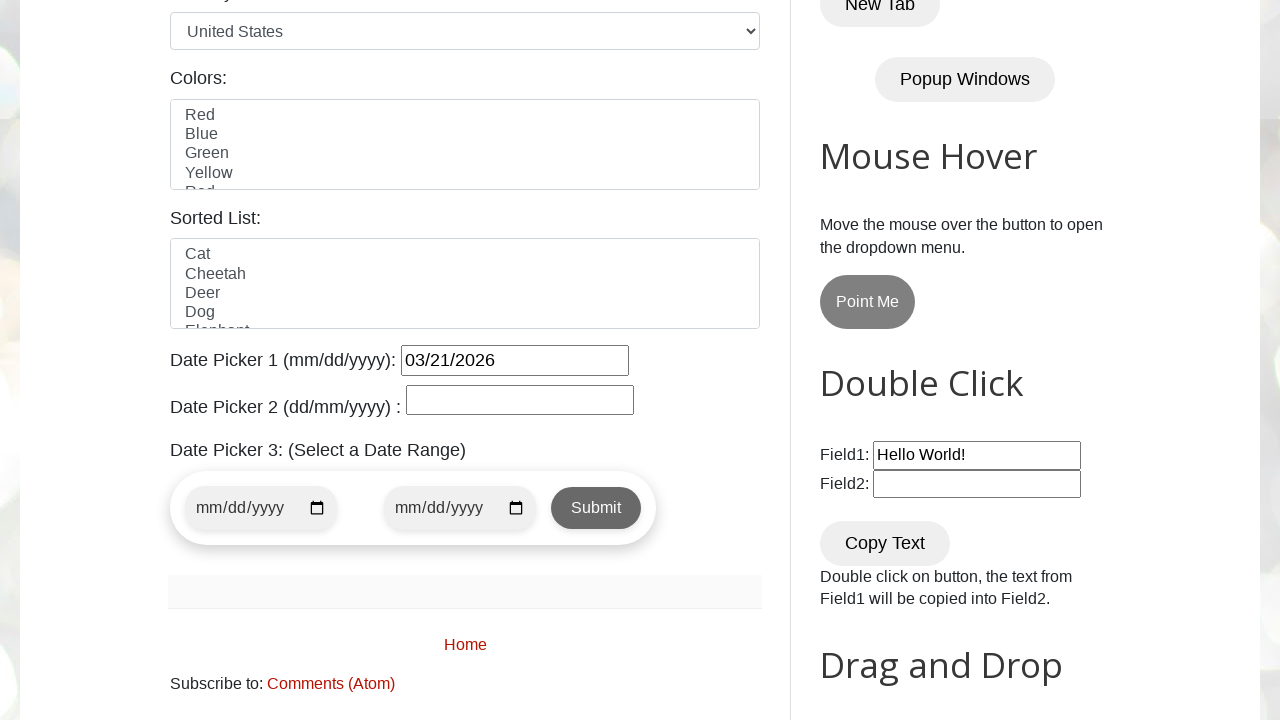